Tests that entered text is trimmed when saving edits

Starting URL: https://demo.playwright.dev/todomvc

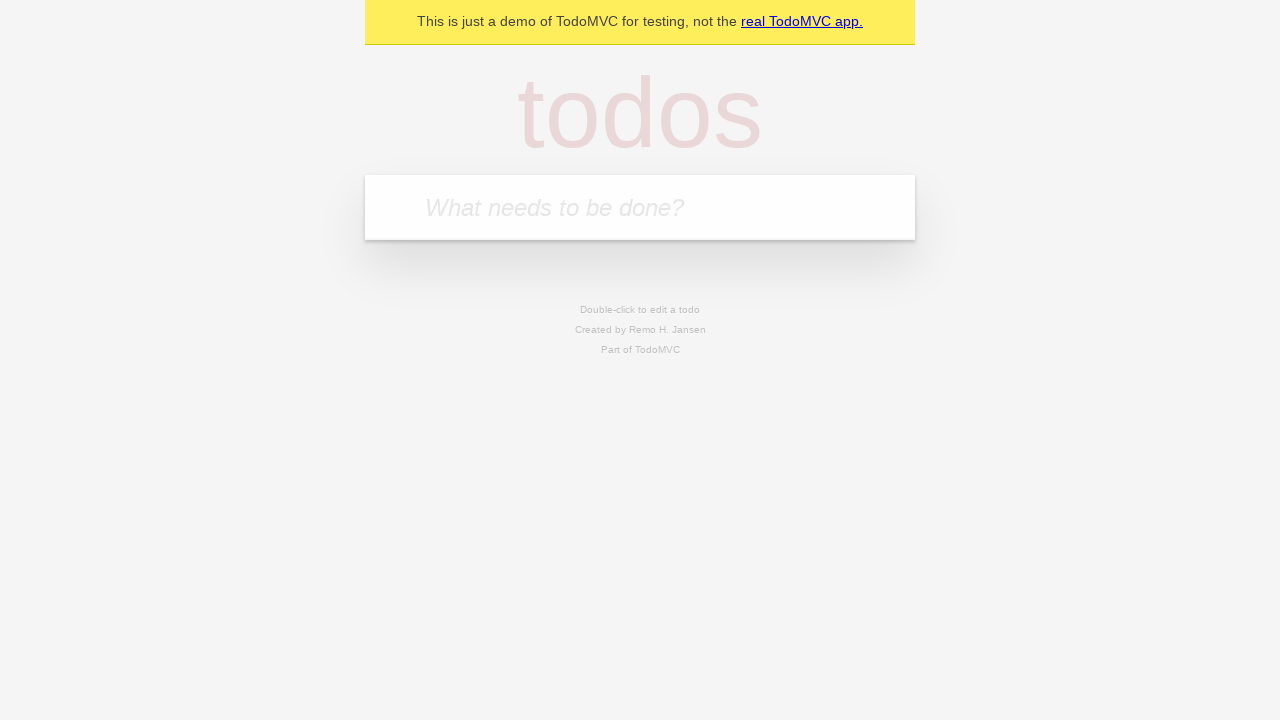

Filled todo input with 'buy some cheese' on internal:attr=[placeholder="What needs to be done?"i]
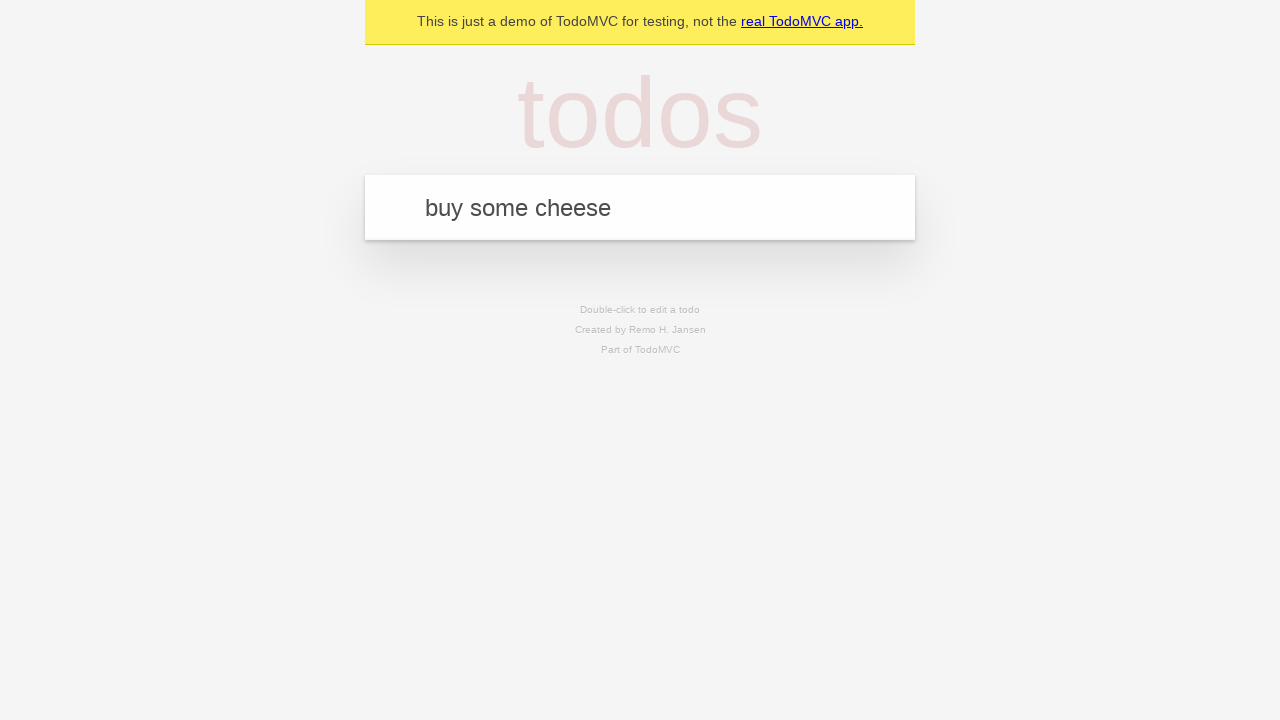

Pressed Enter to create first todo on internal:attr=[placeholder="What needs to be done?"i]
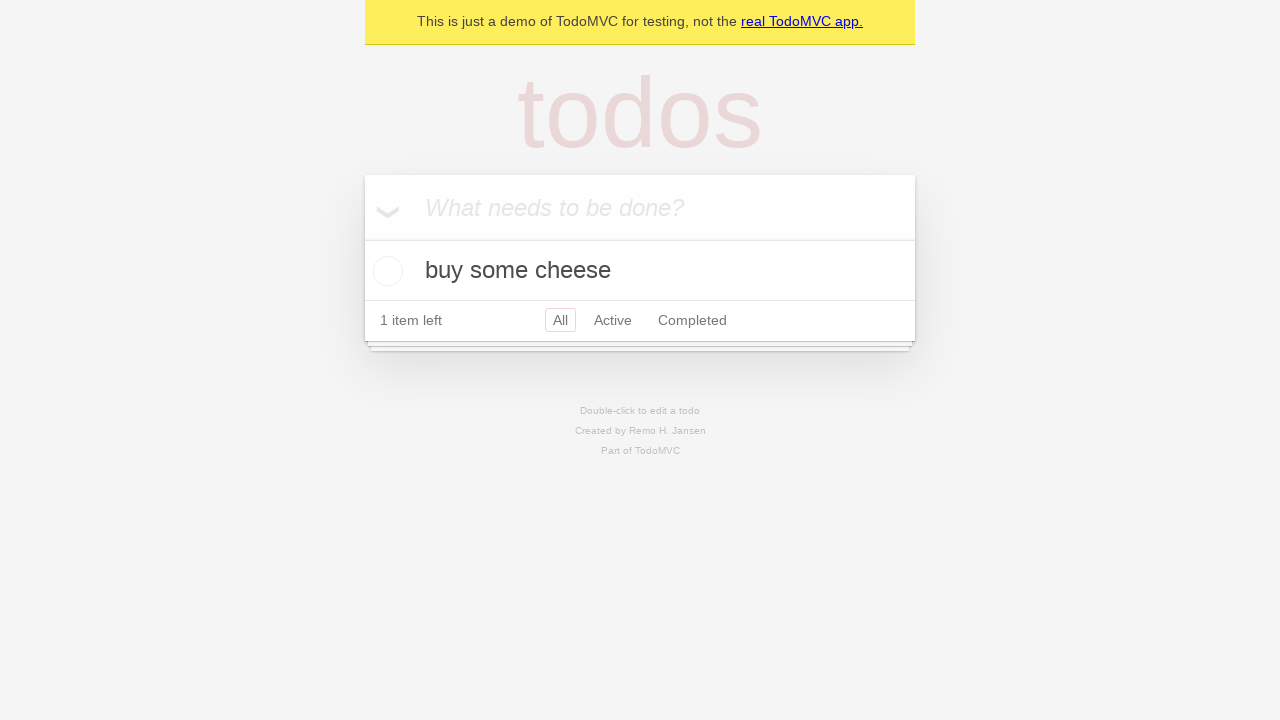

Filled todo input with 'feed the cat' on internal:attr=[placeholder="What needs to be done?"i]
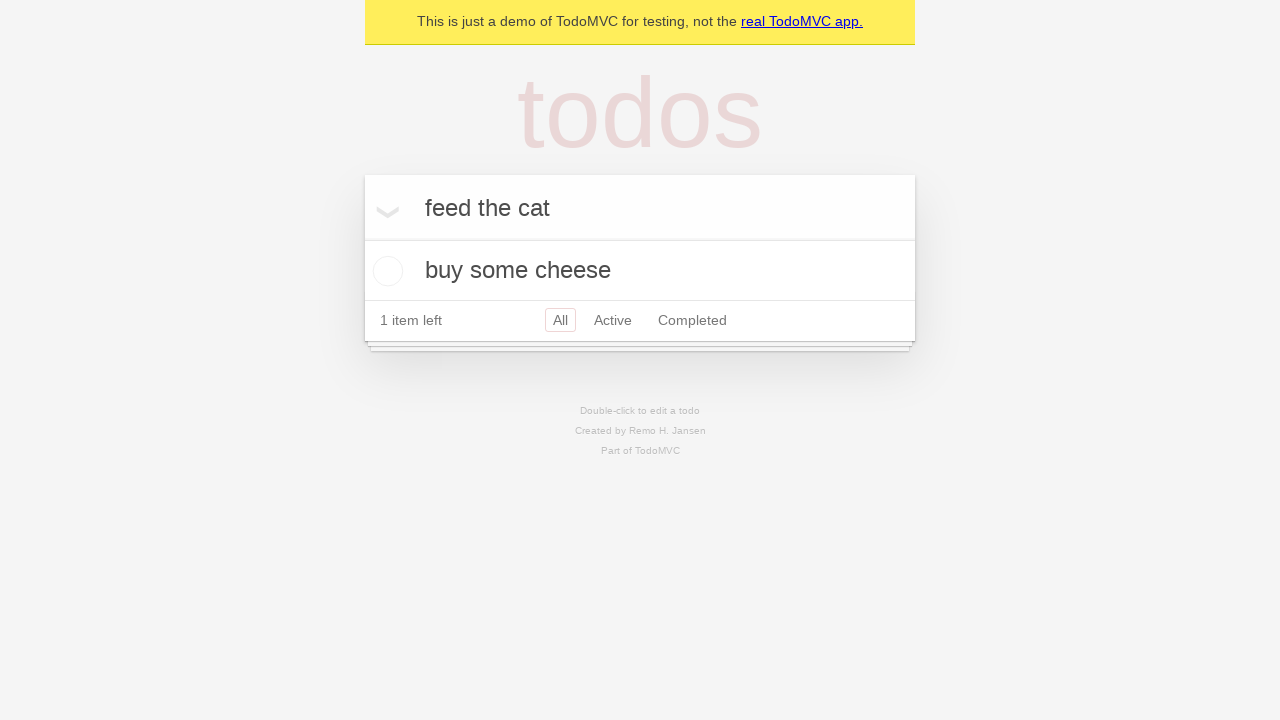

Pressed Enter to create second todo on internal:attr=[placeholder="What needs to be done?"i]
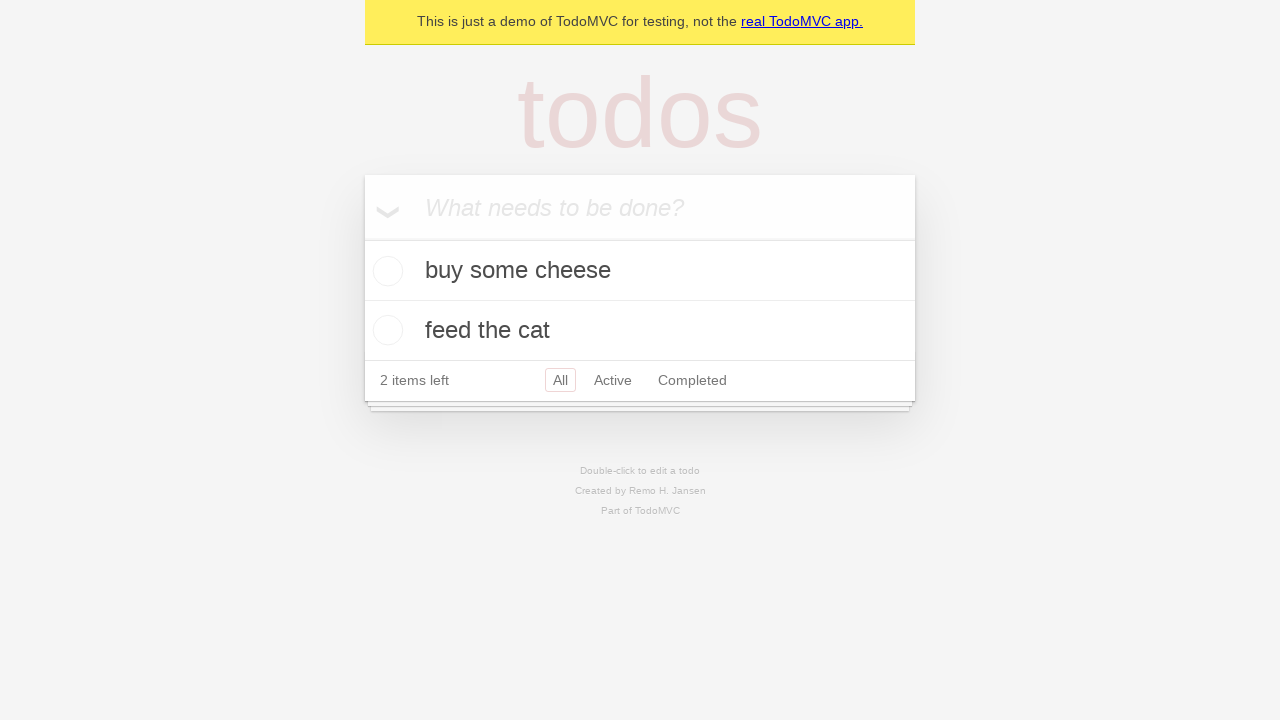

Filled todo input with 'book a doctors appointment' on internal:attr=[placeholder="What needs to be done?"i]
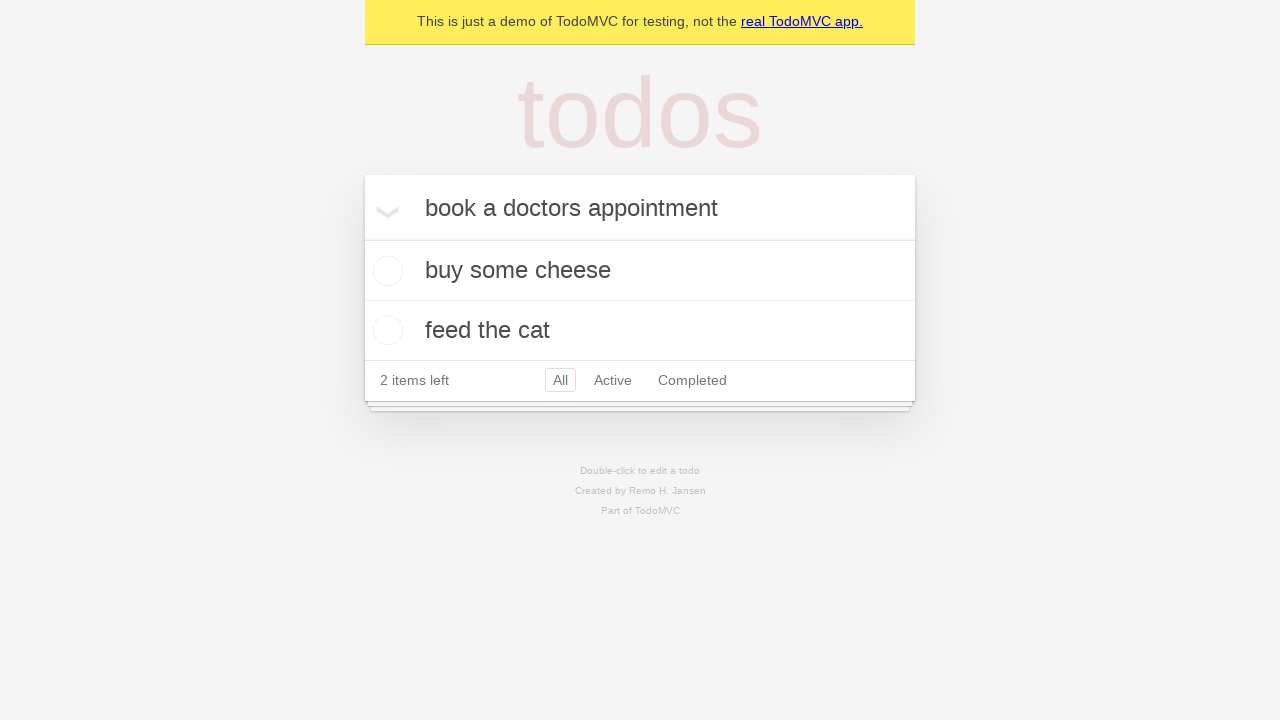

Pressed Enter to create third todo on internal:attr=[placeholder="What needs to be done?"i]
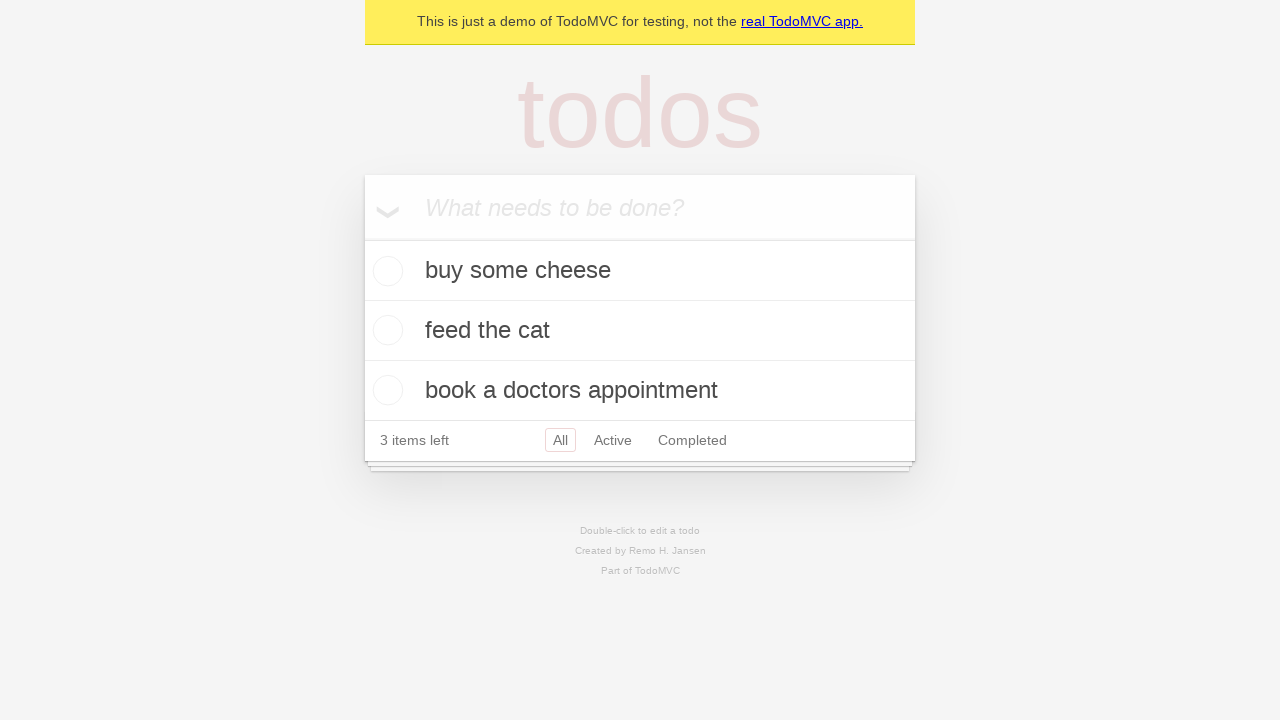

Double-clicked second todo to enter edit mode at (640, 331) on internal:testid=[data-testid="todo-item"s] >> nth=1
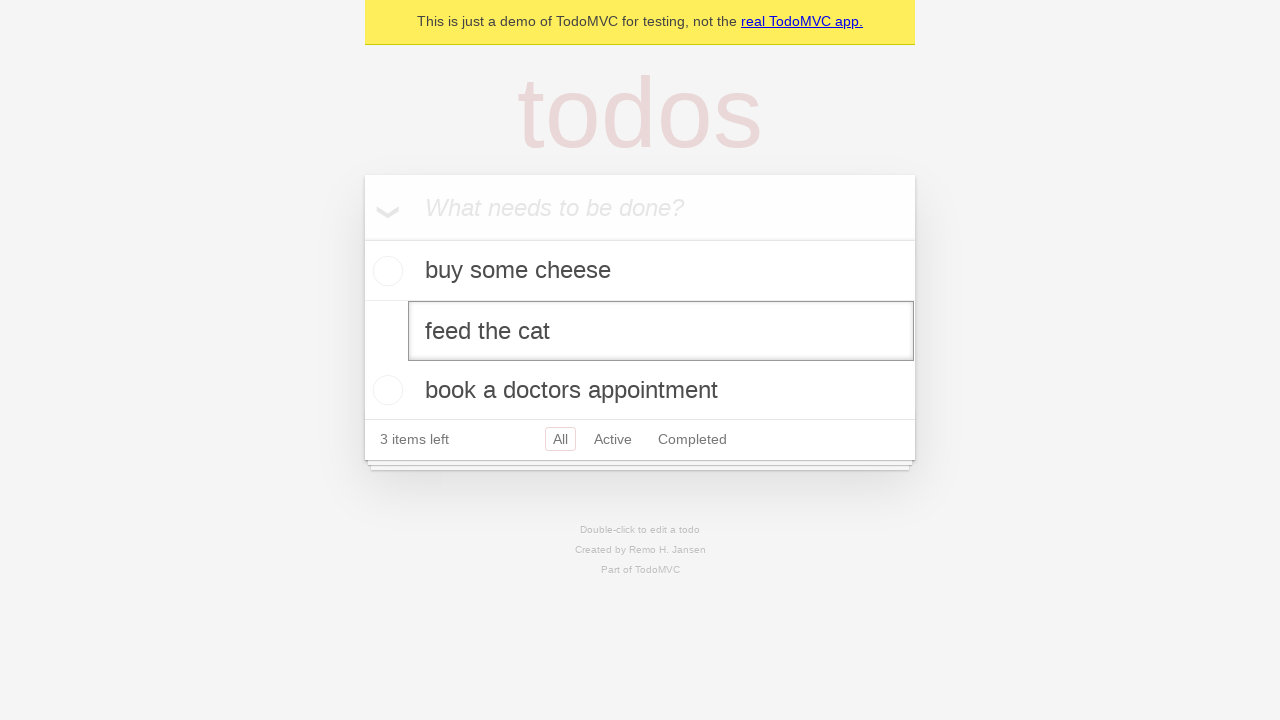

Filled edit textbox with '    buy some sausages    ' (text with leading and trailing whitespace) on internal:testid=[data-testid="todo-item"s] >> nth=1 >> internal:role=textbox[nam
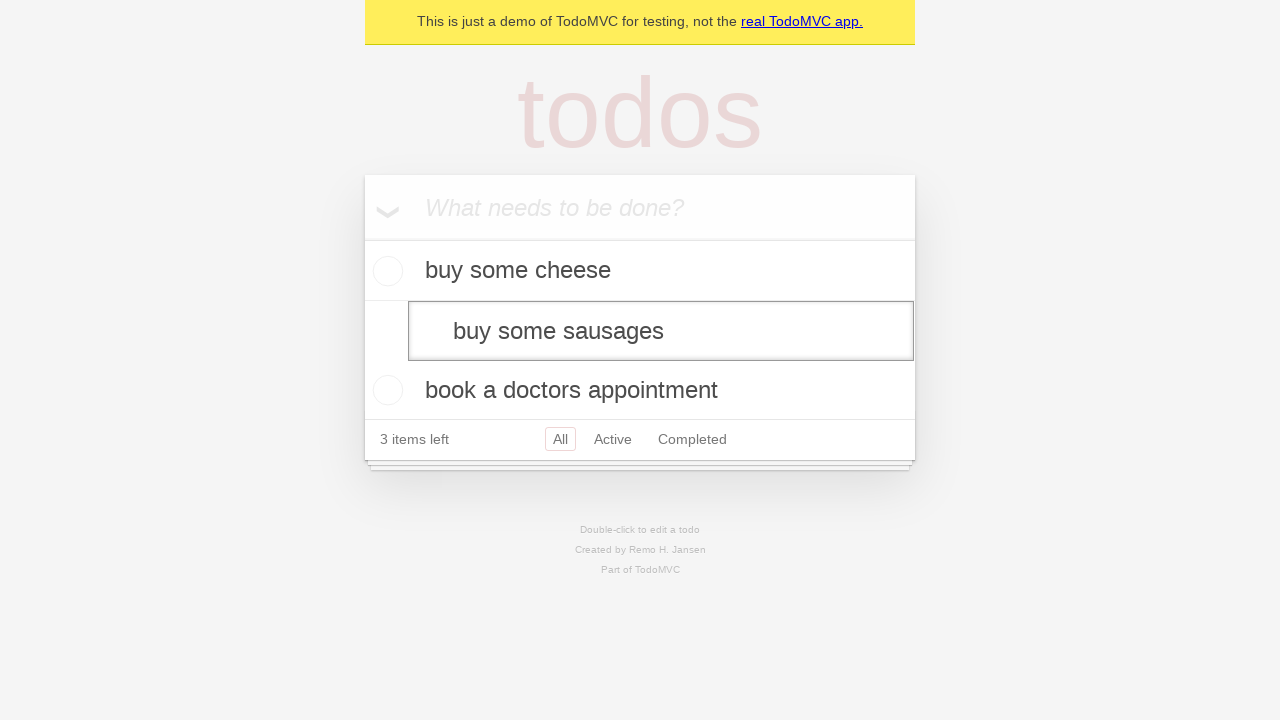

Pressed Enter to save edited todo, verifying text is trimmed on internal:testid=[data-testid="todo-item"s] >> nth=1 >> internal:role=textbox[nam
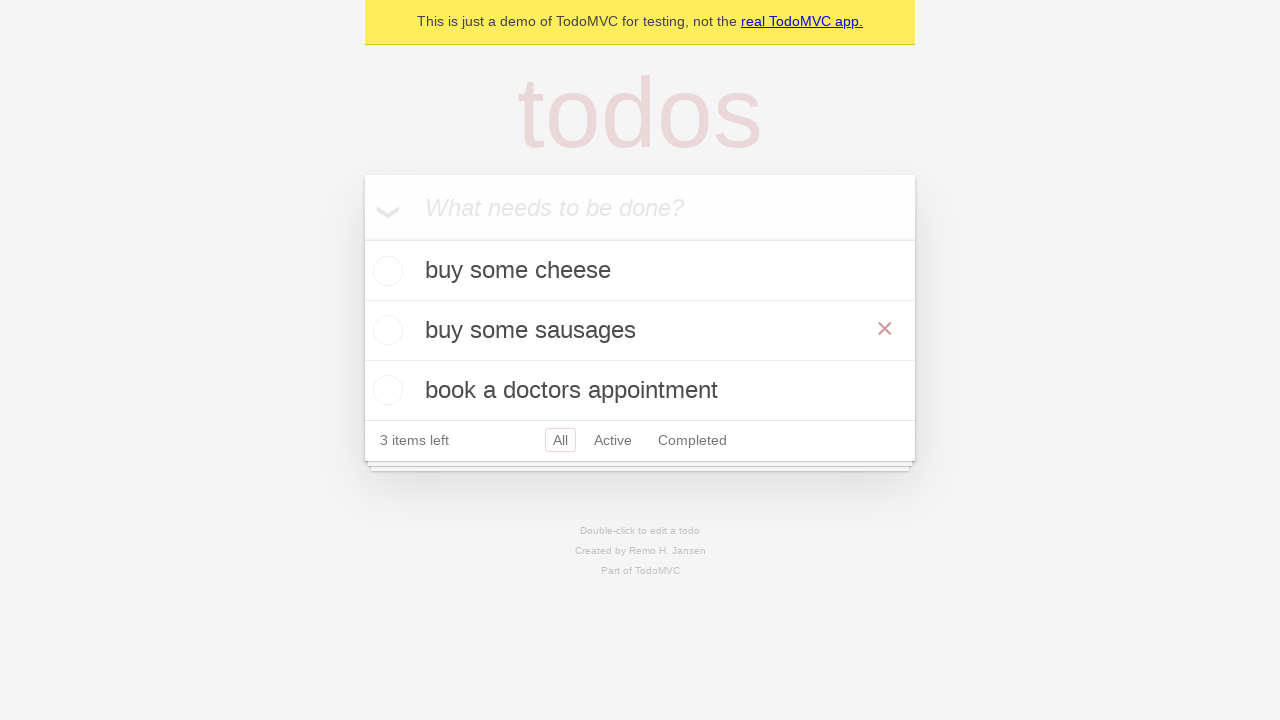

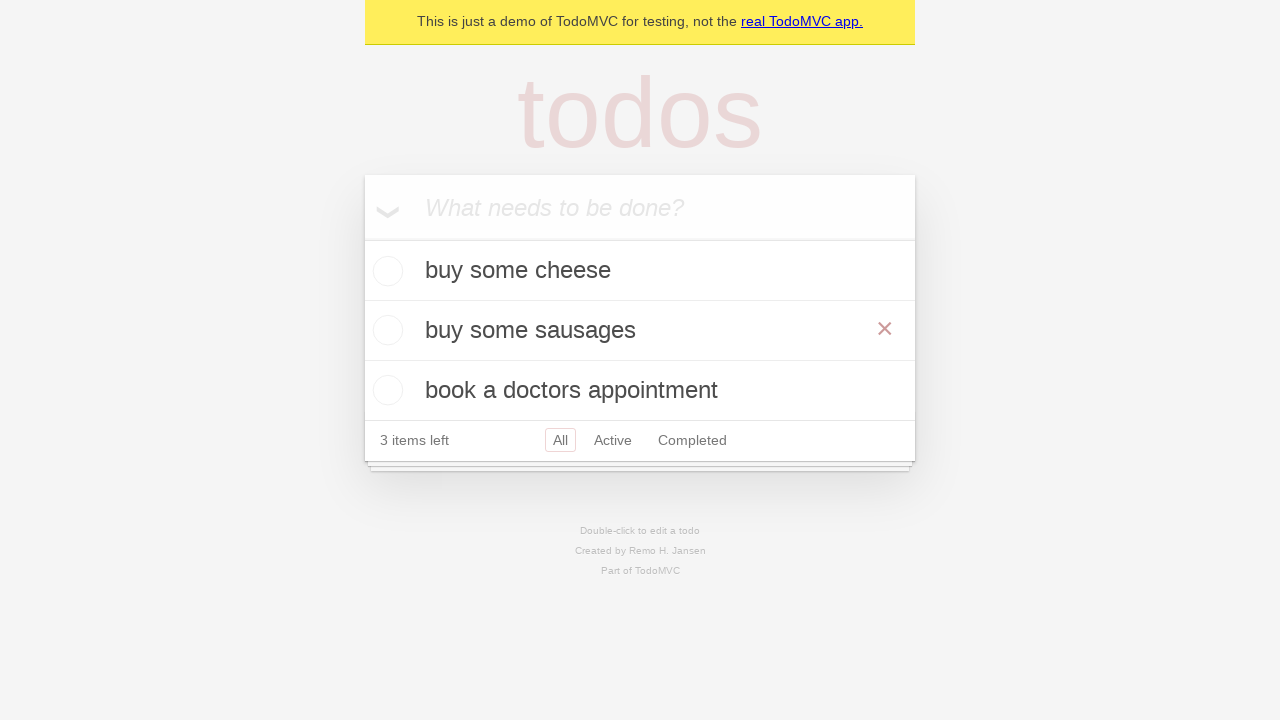